Tests JavaScript prompt alert functionality by clicking the prompt button, entering text into the alert, and verifying the entered text is displayed on the page

Starting URL: https://the-internet.herokuapp.com/javascript_alerts

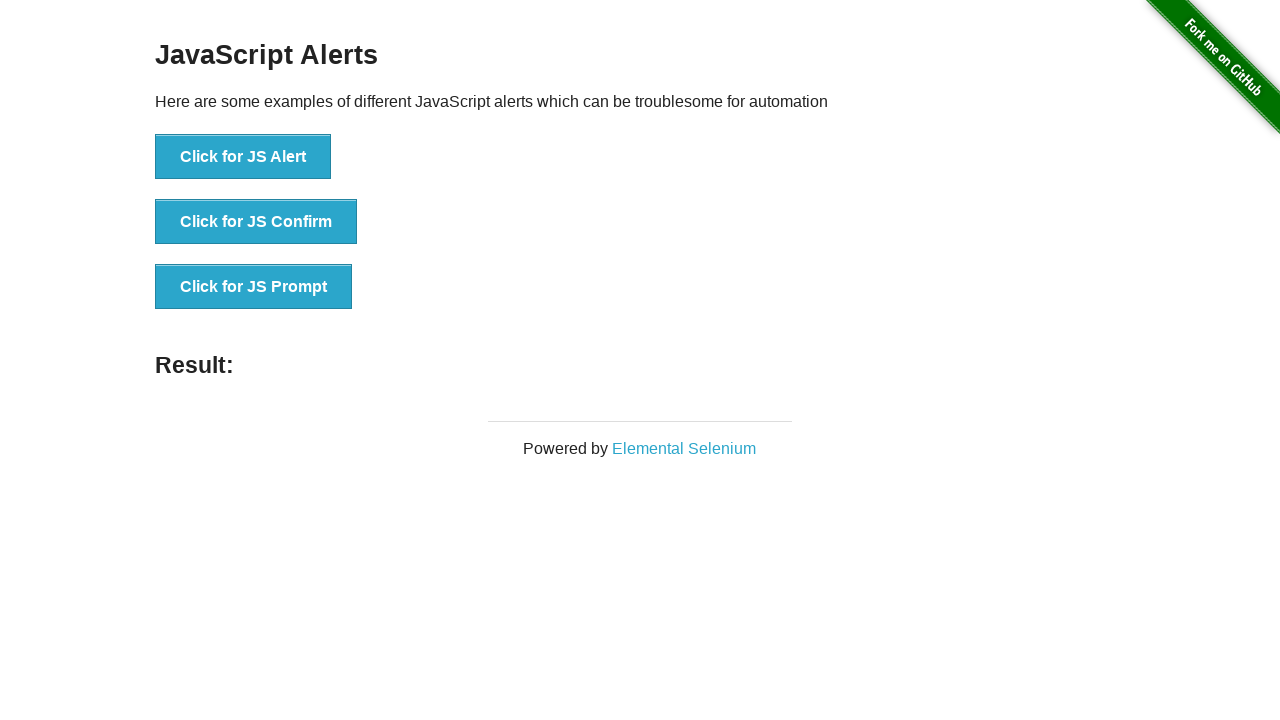

Clicked the JS Prompt button at (254, 287) on xpath=//button[text()='Click for JS Prompt']
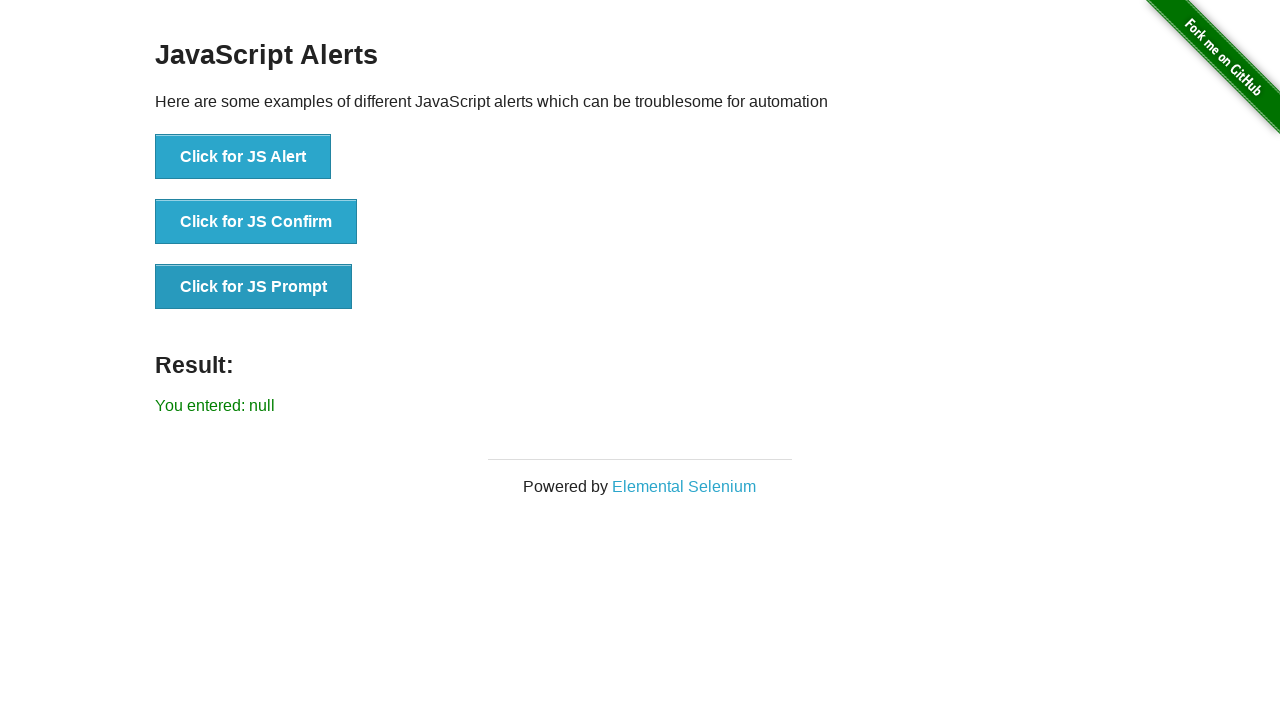

Set up dialog handler to accept prompt with text 'M S DHONI'
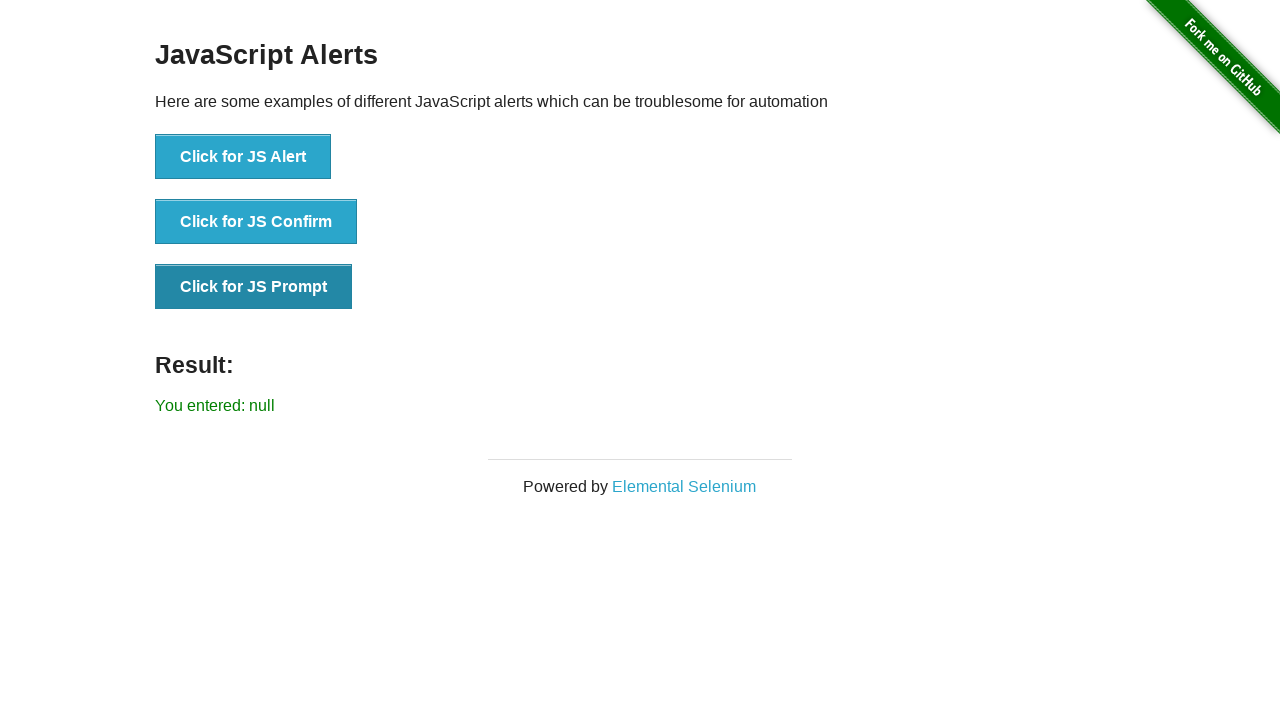

Clicked the JS Prompt button again to trigger dialog at (254, 287) on xpath=//button[text()='Click for JS Prompt']
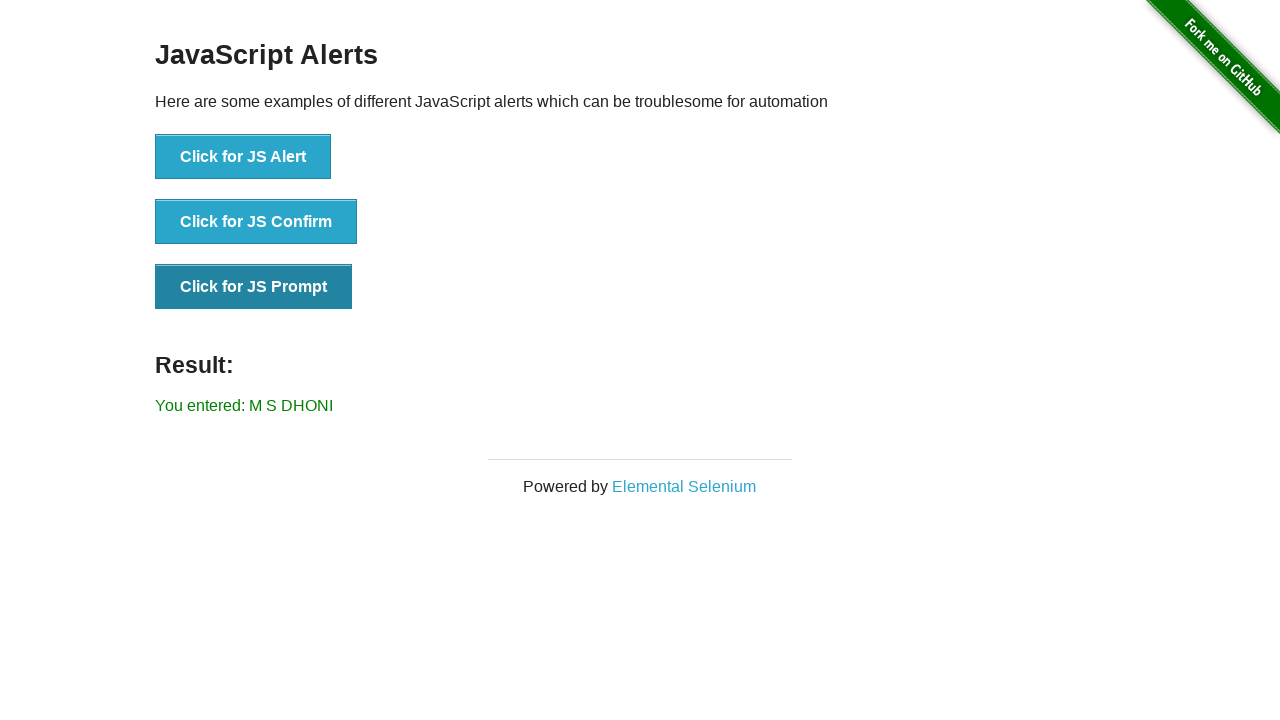

Verified that entered text 'M S DHONI' is displayed on the page
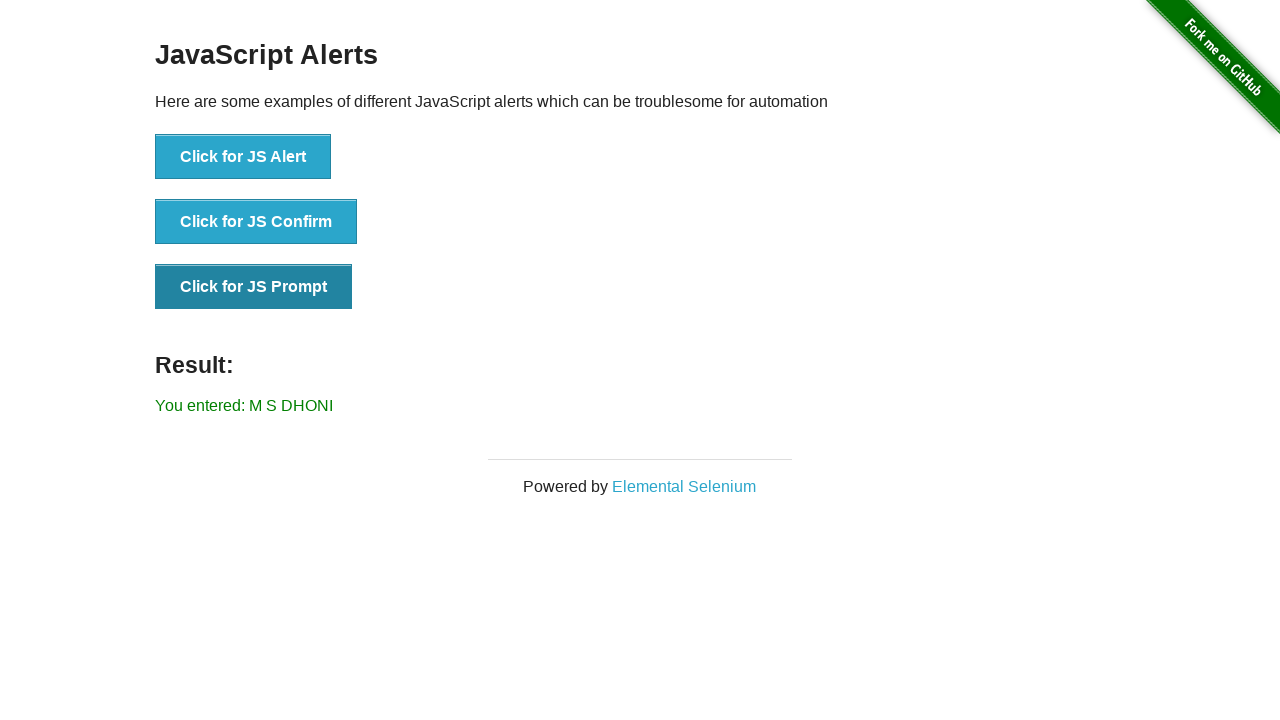

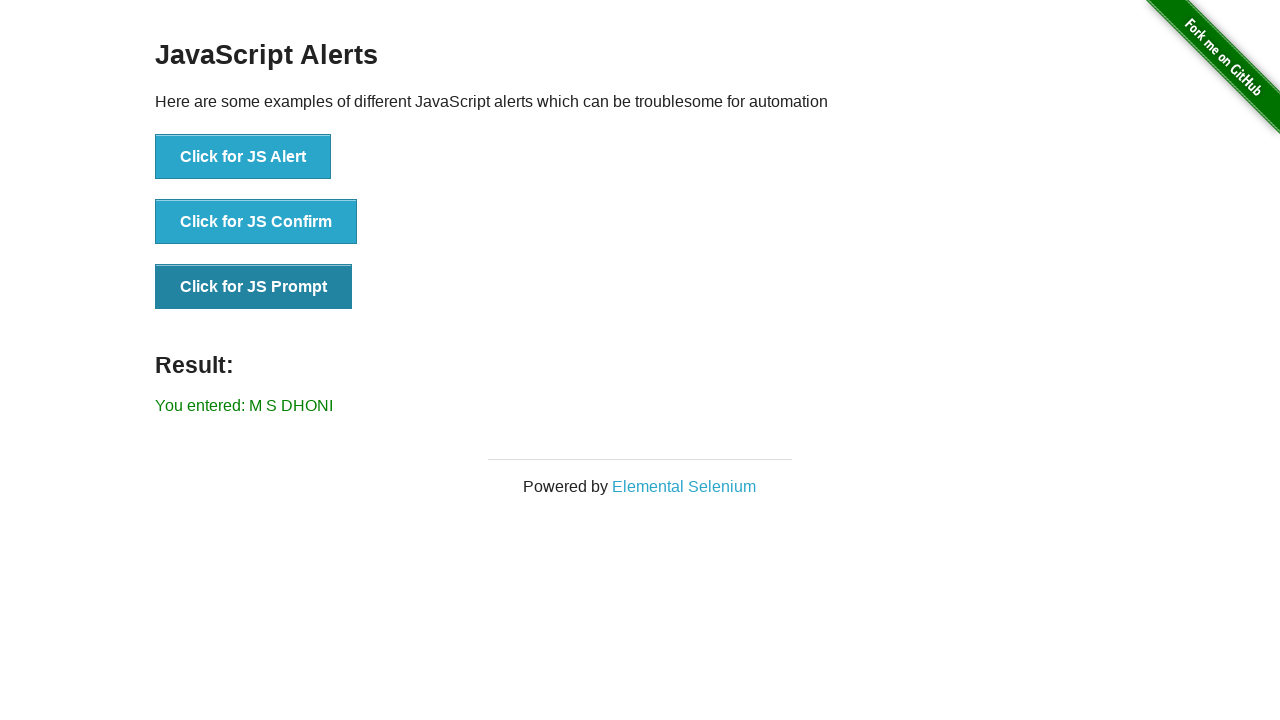